Tests an e-commerce flow by browsing products, selecting Selenium course, adding to cart, and updating quantity in the cart

Starting URL: https://rahulshettyacademy.com/angularAppdemo/

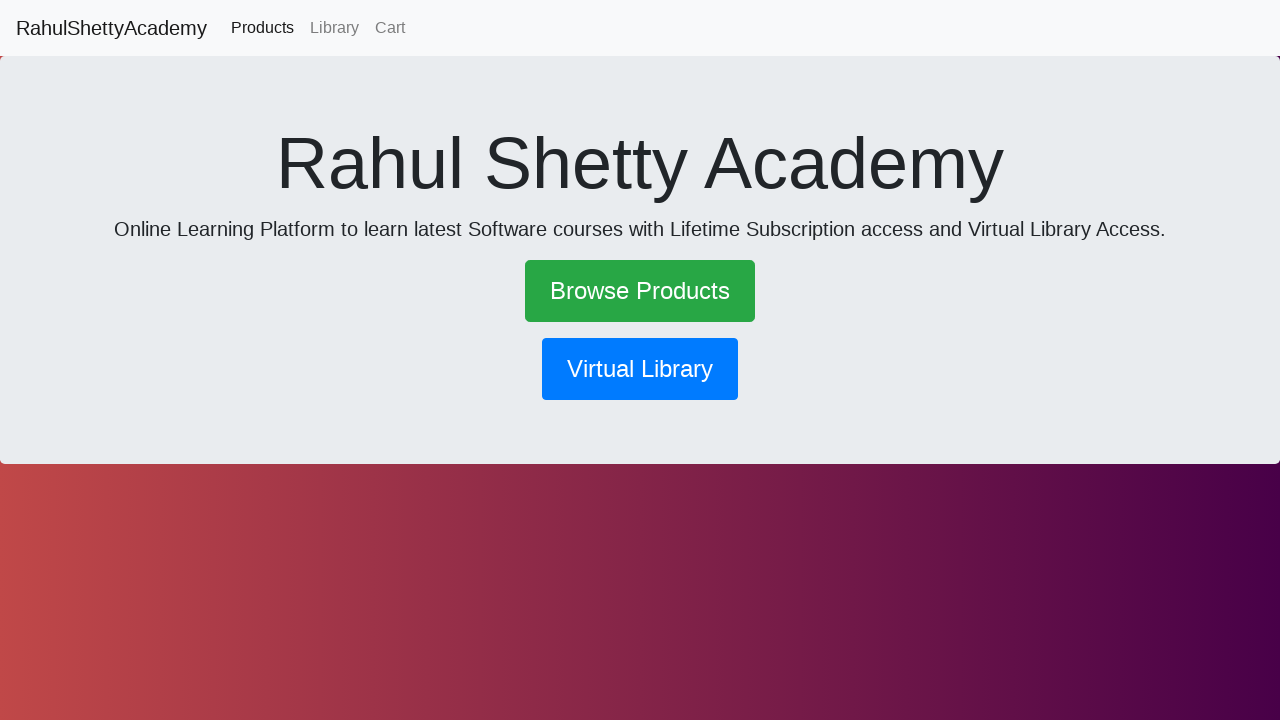

Clicked 'Browse Products' link at (640, 291) on text=Browse Products
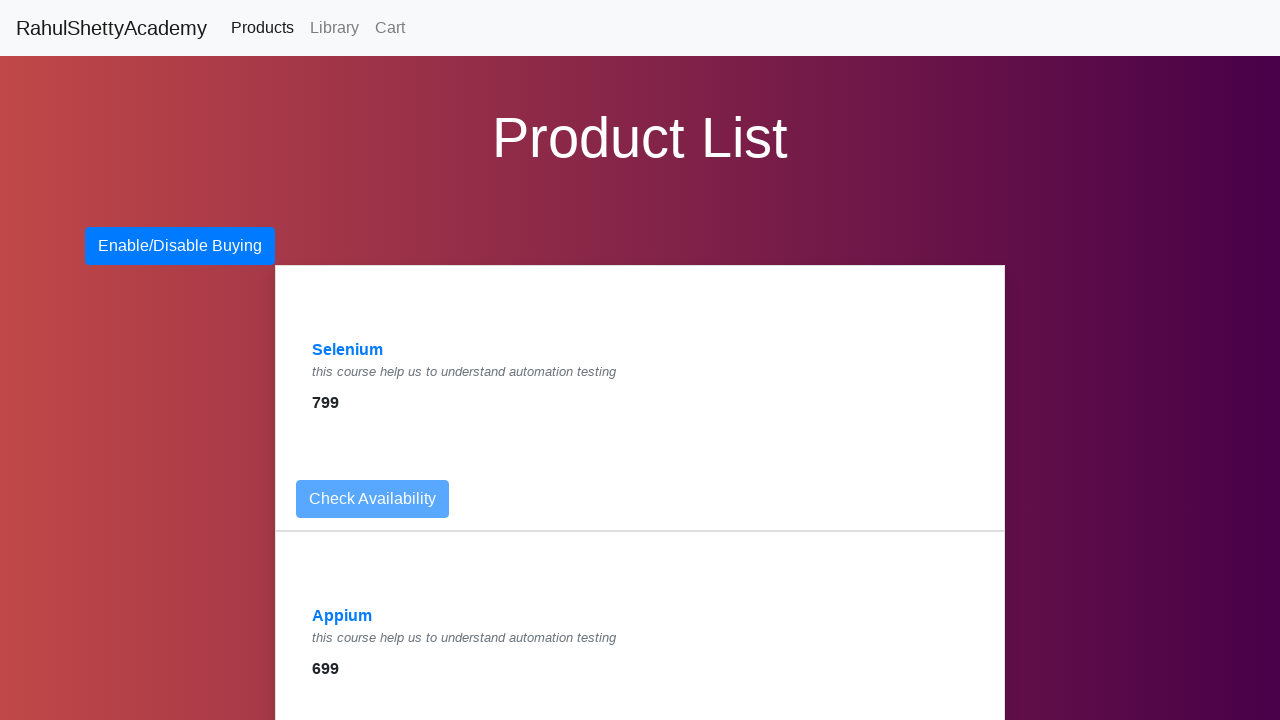

Clicked 'Selenium' product link at (348, 350) on text=Selenium
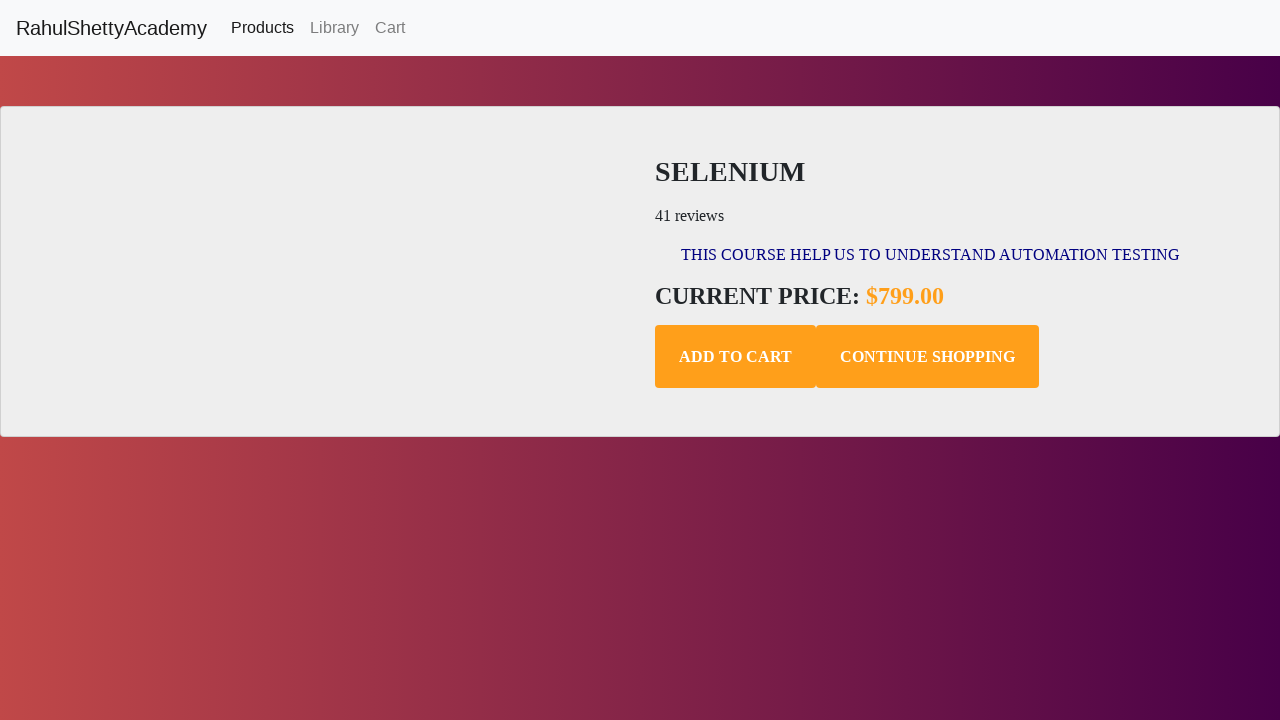

Clicked 'Add to Cart' button for Selenium course at (736, 357) on button:has-text('Add to Cart')
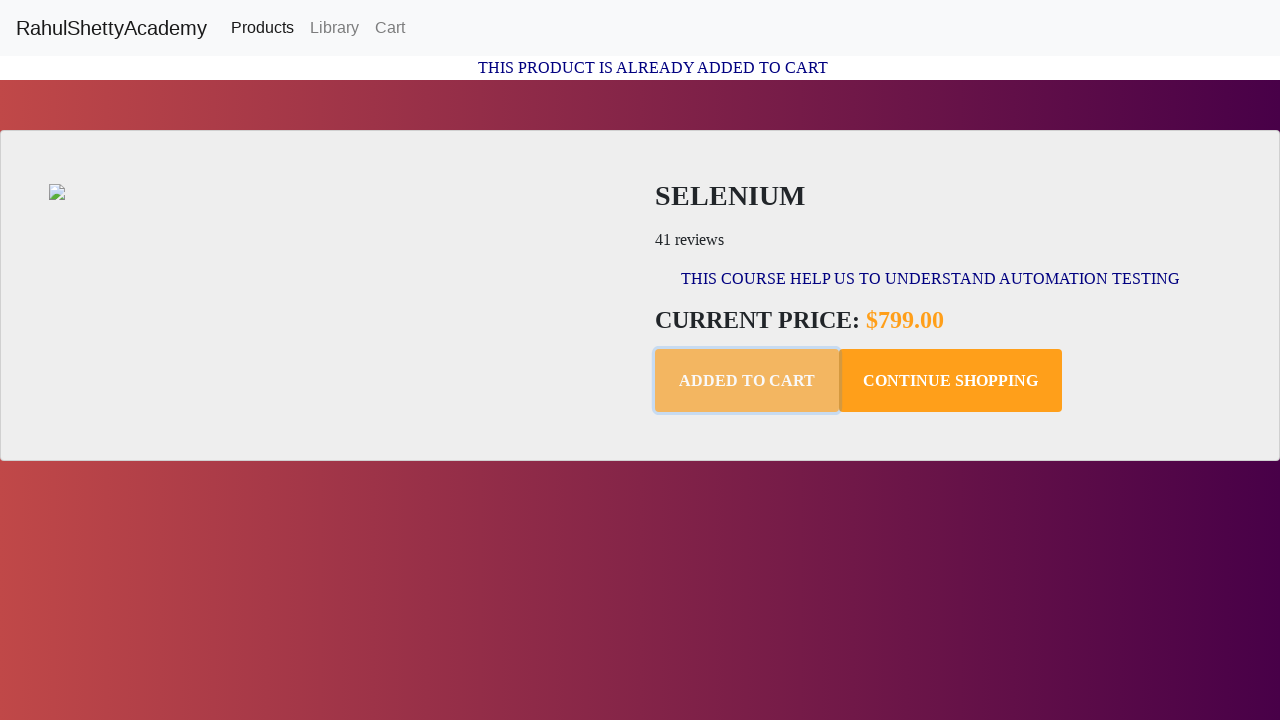

Clicked 'Cart' to navigate to shopping cart at (390, 28) on text=Cart
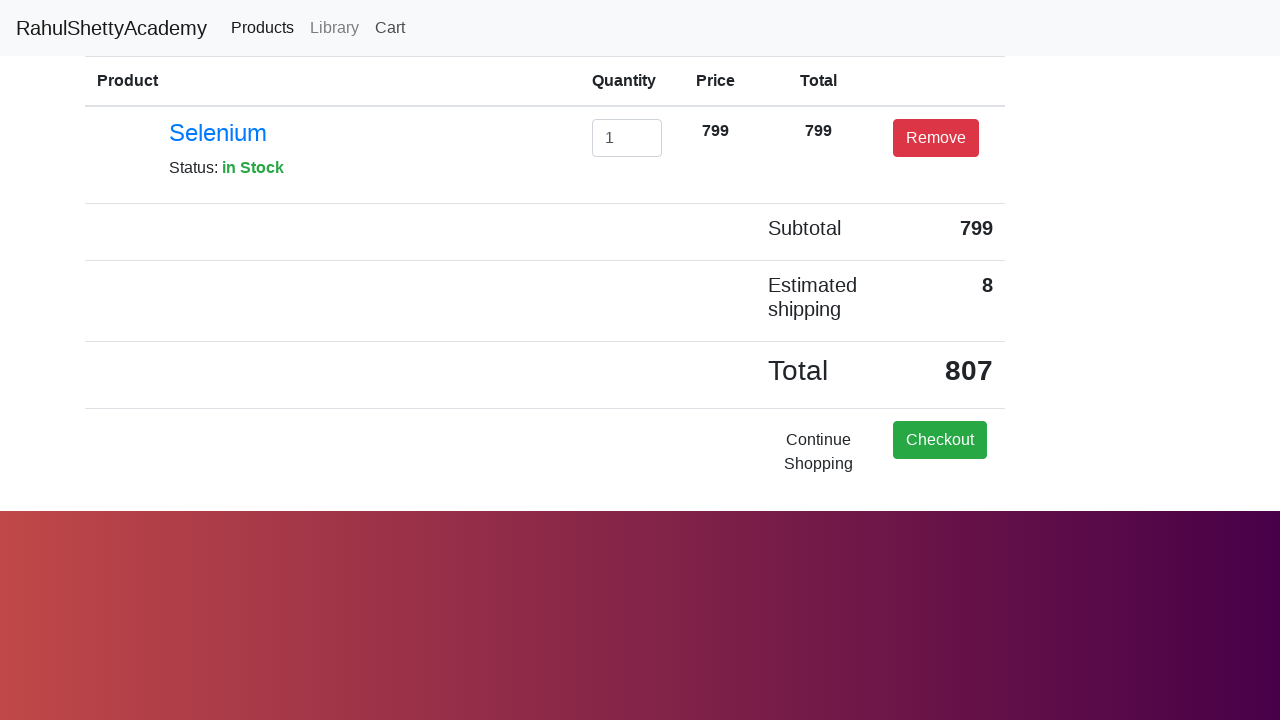

Cleared quantity input field on #exampleInputEmail1
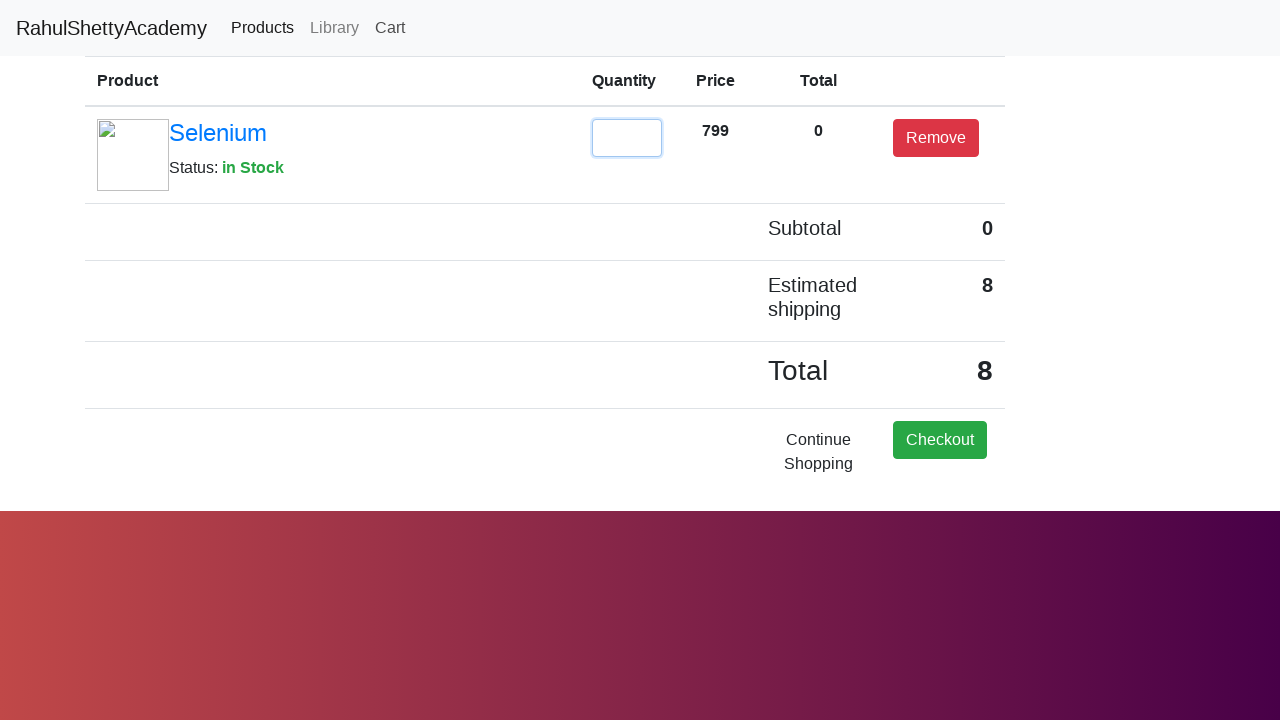

Updated quantity to 3 in cart on #exampleInputEmail1
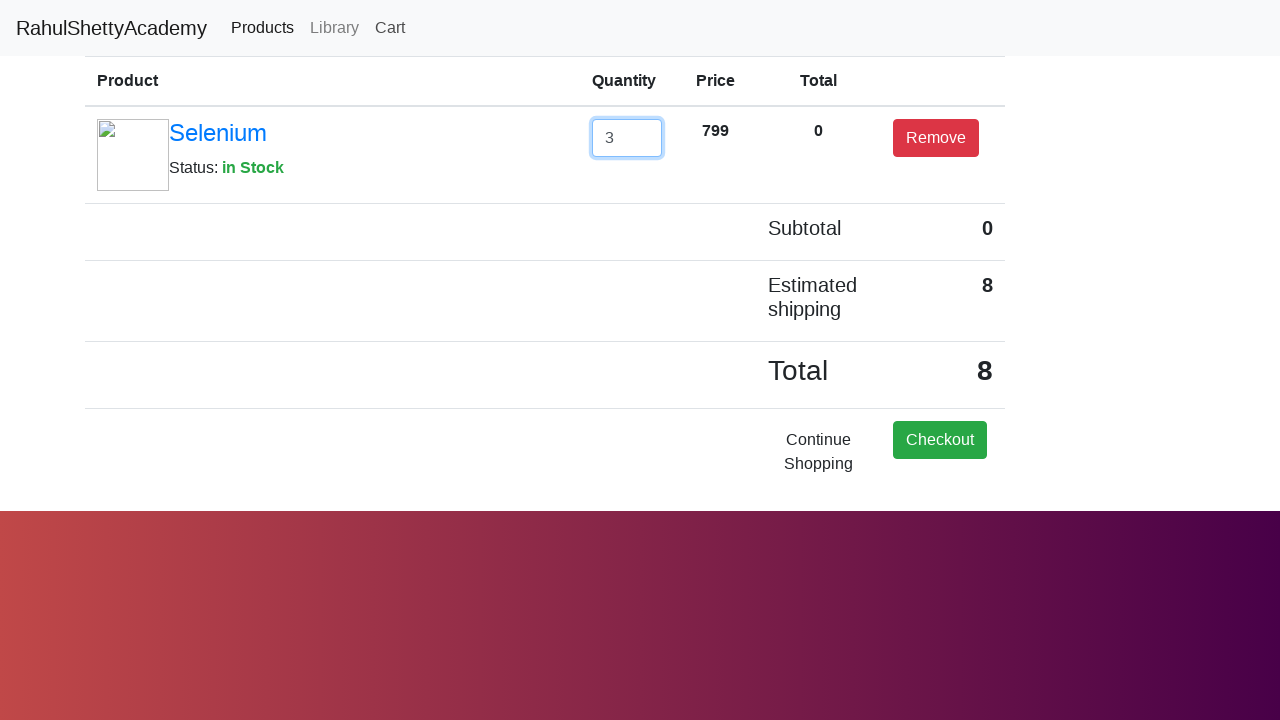

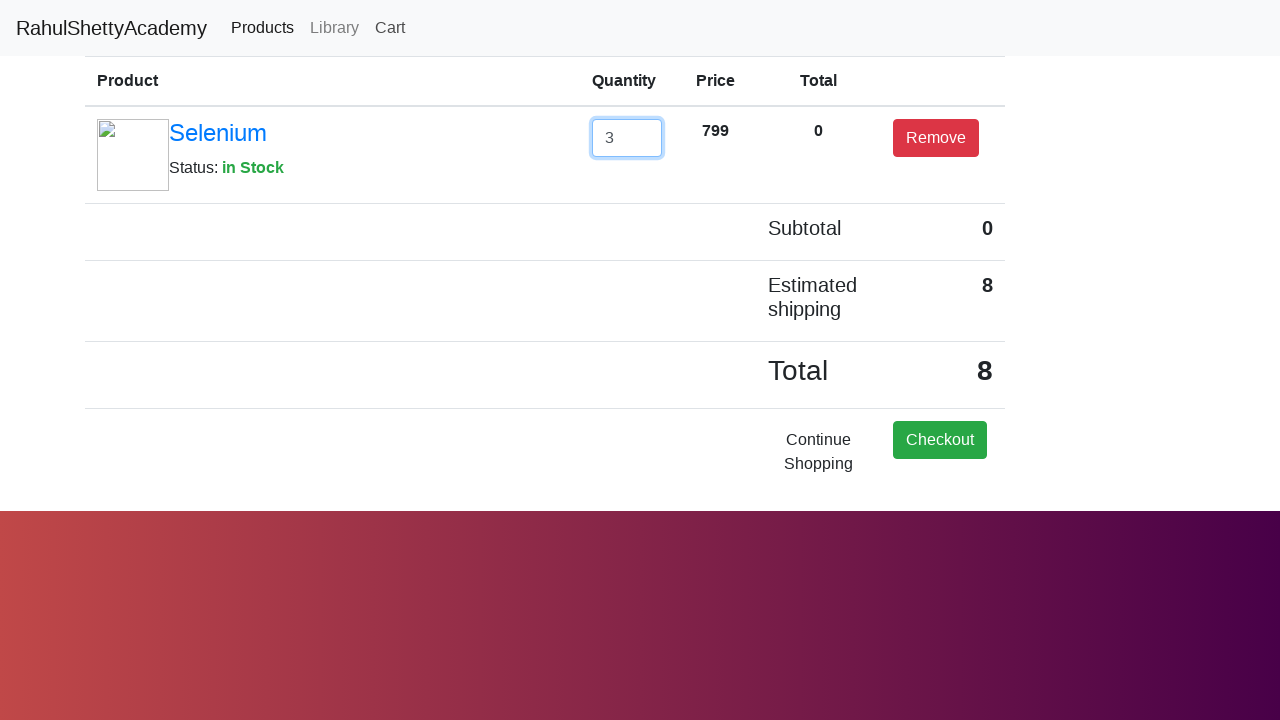